Tests a form that requires calculating the sum of two displayed numbers and selecting the result from a dropdown menu before submitting

Starting URL: http://suninjuly.github.io/selects2.html

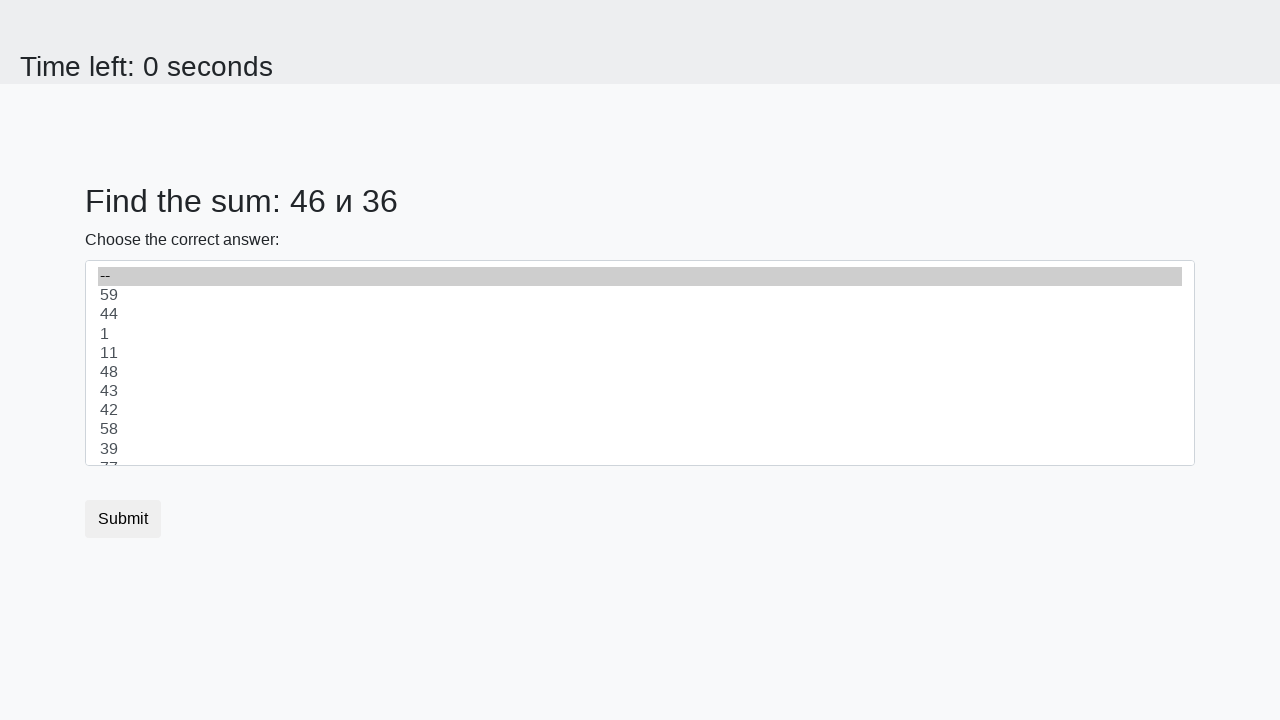

Retrieved first number from #num1 element
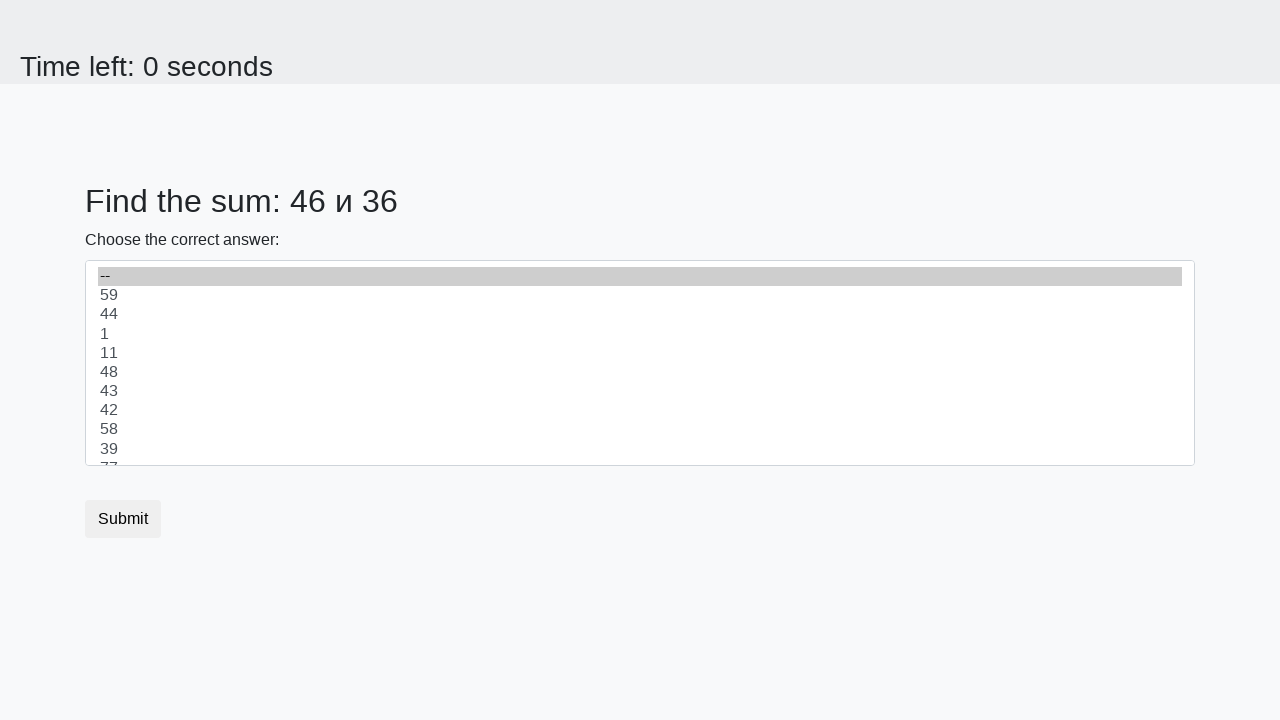

Retrieved second number from #num2 element
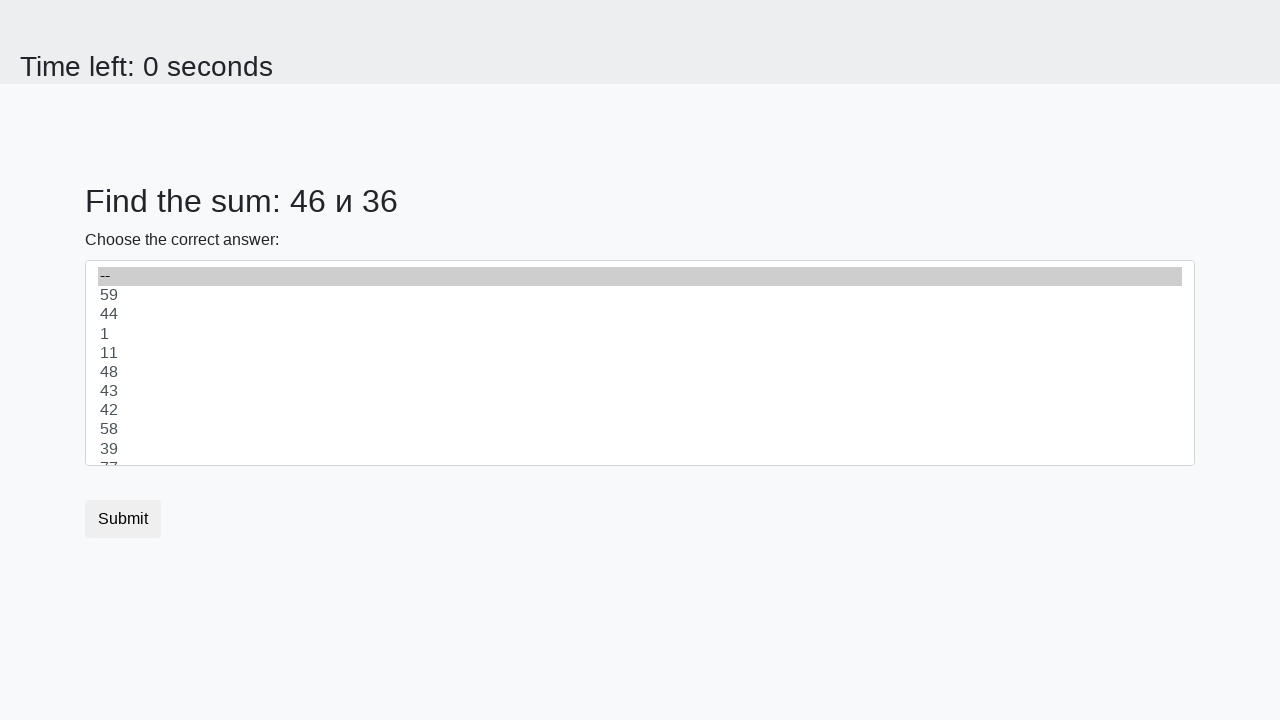

Calculated sum: 46 + 36 = 82
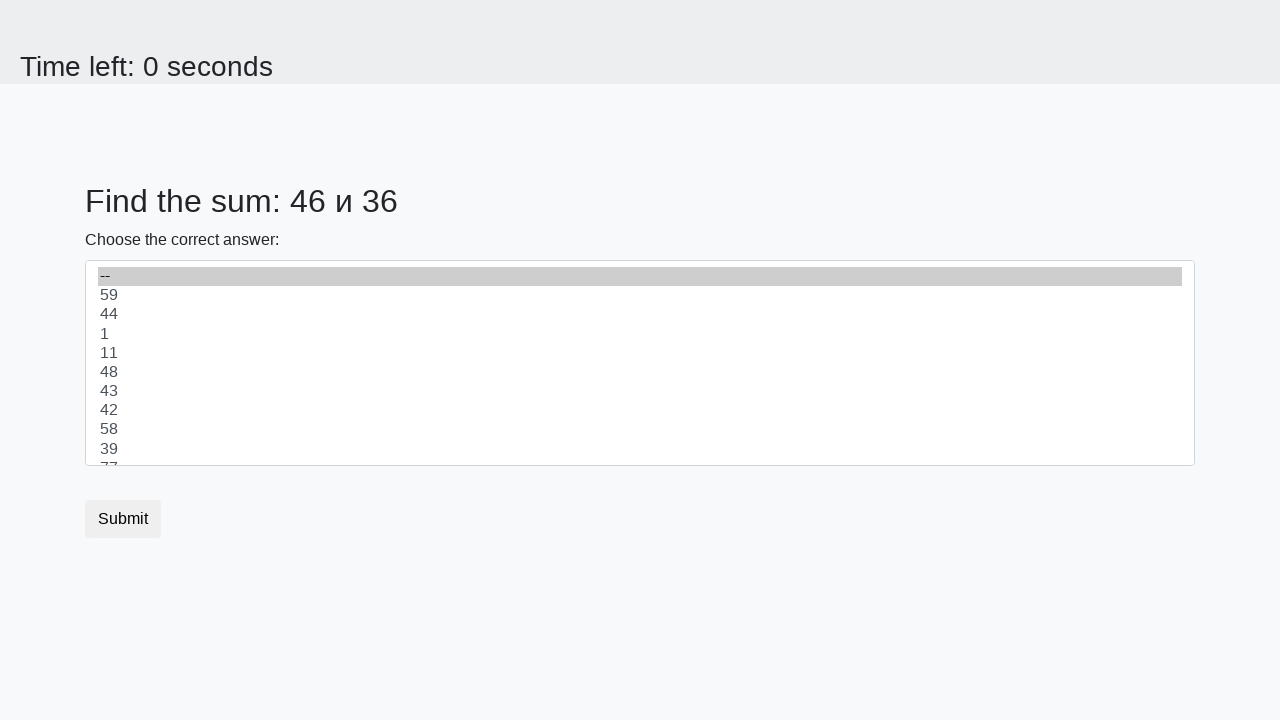

Selected the answer '82' from the dropdown menu on select
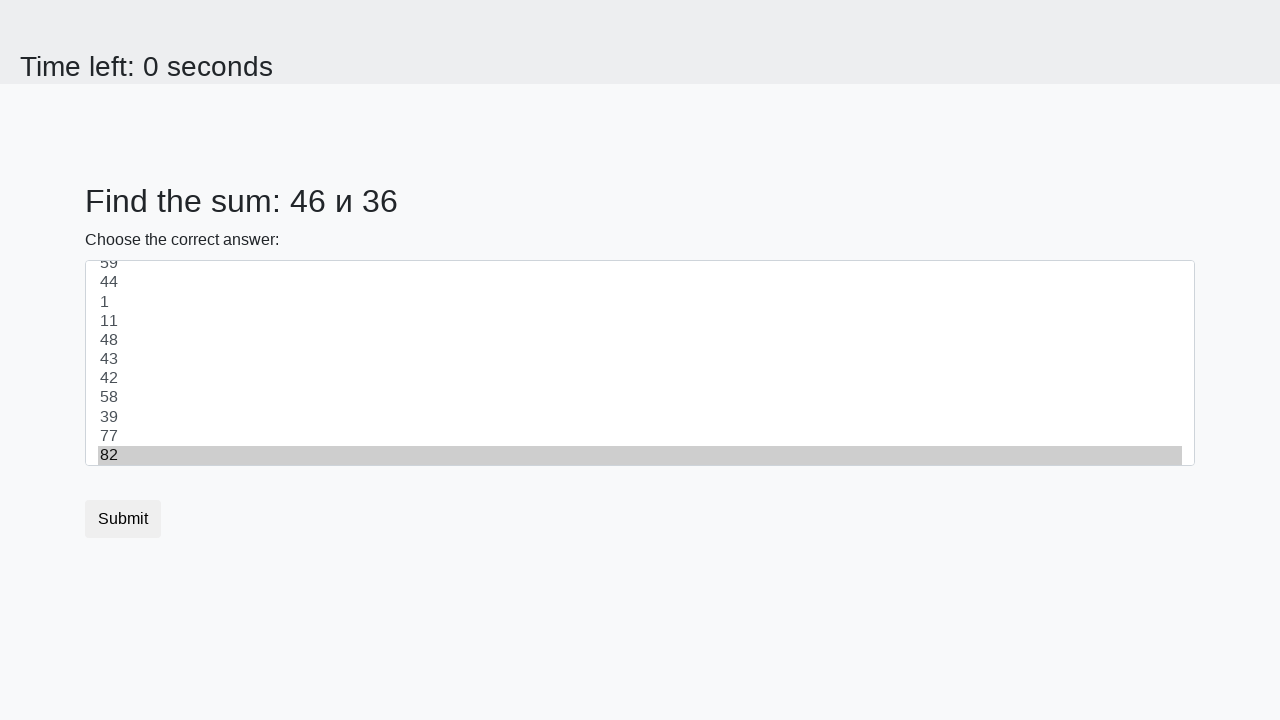

Clicked submit button to complete the form at (123, 519) on [type='submit']
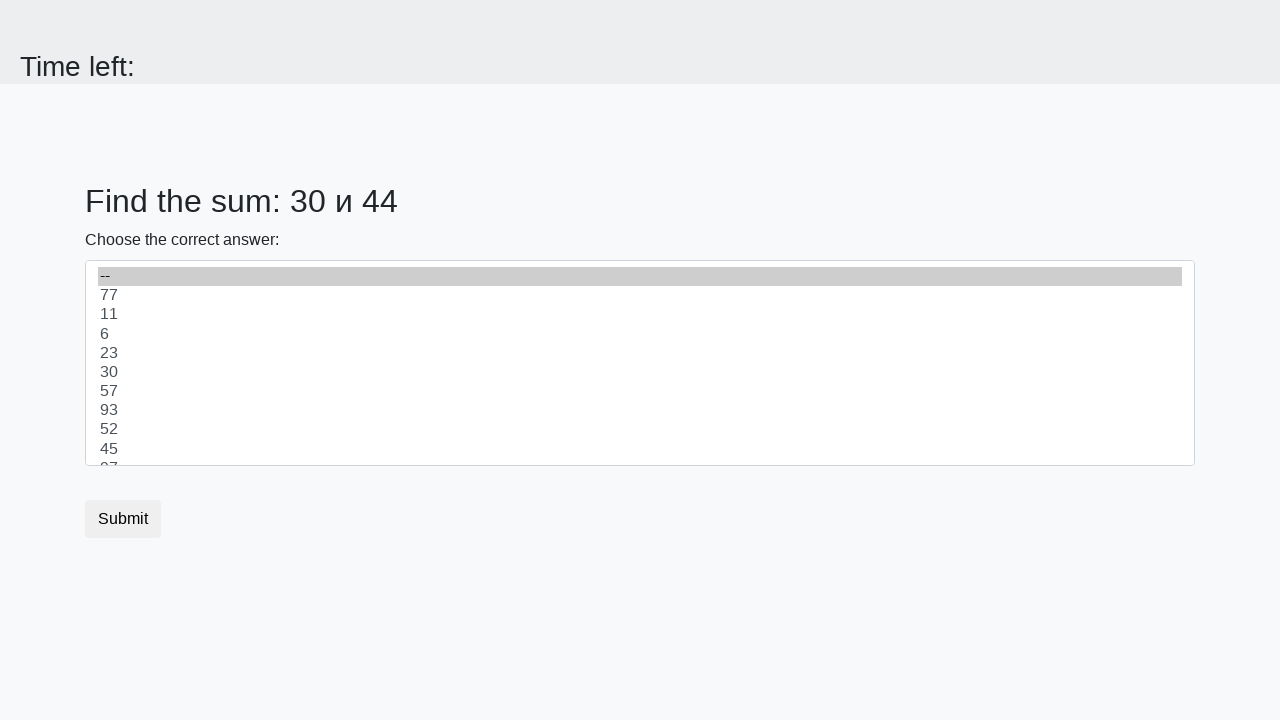

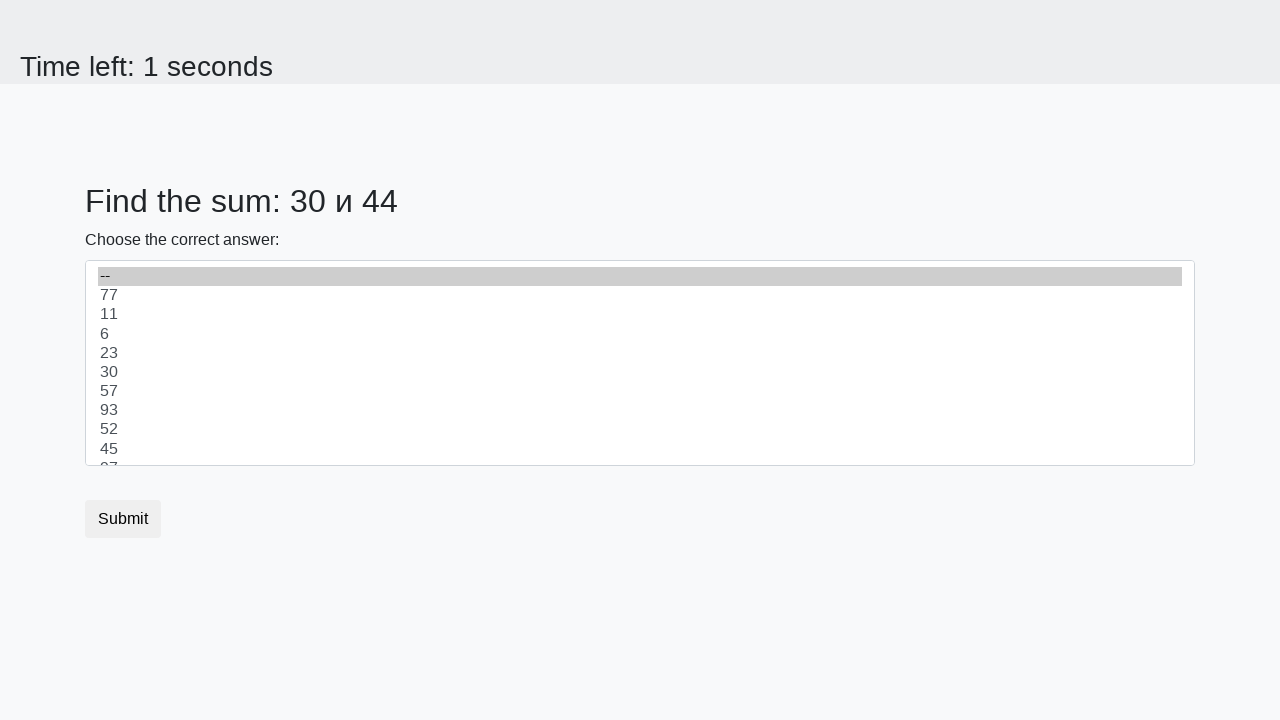